Tests keyboard actions by typing text in the first textarea, selecting all with Ctrl+A, copying with Ctrl+C, tabbing to the next field, and pasting with Ctrl+V

Starting URL: https://text-compare.com/

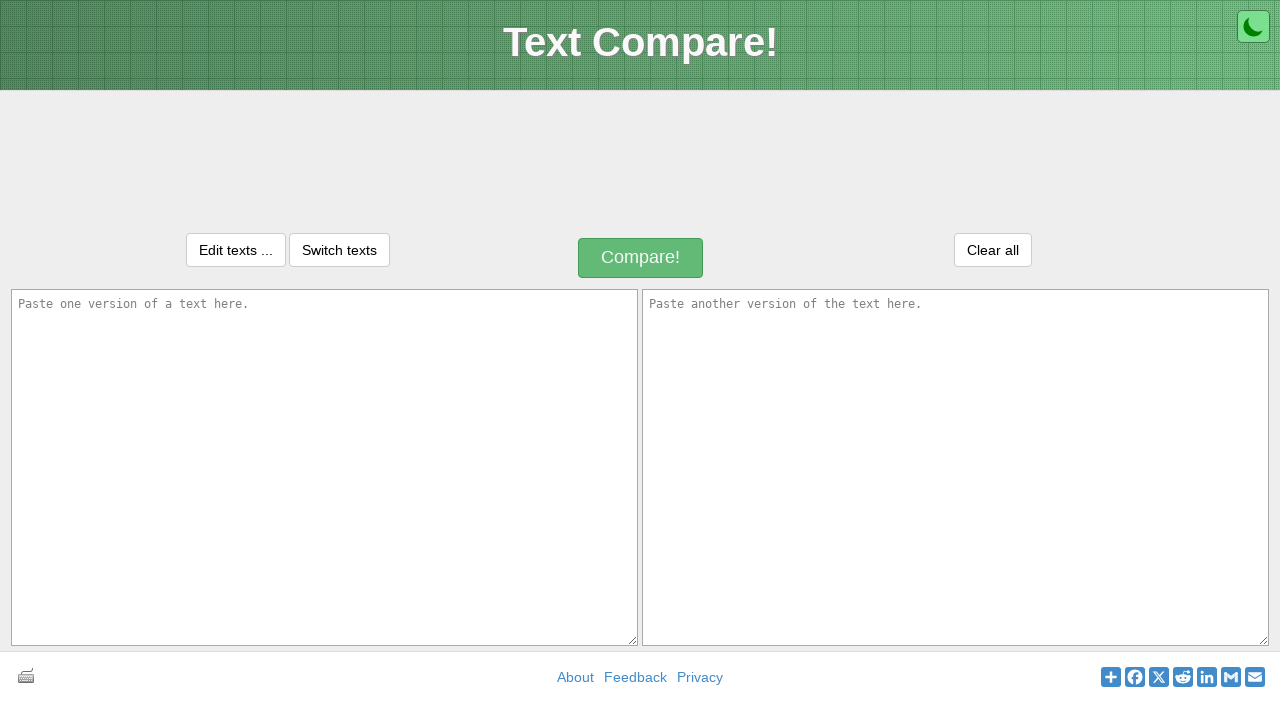

Typed 'I m swapnil' into the first textarea on textarea#inputText1
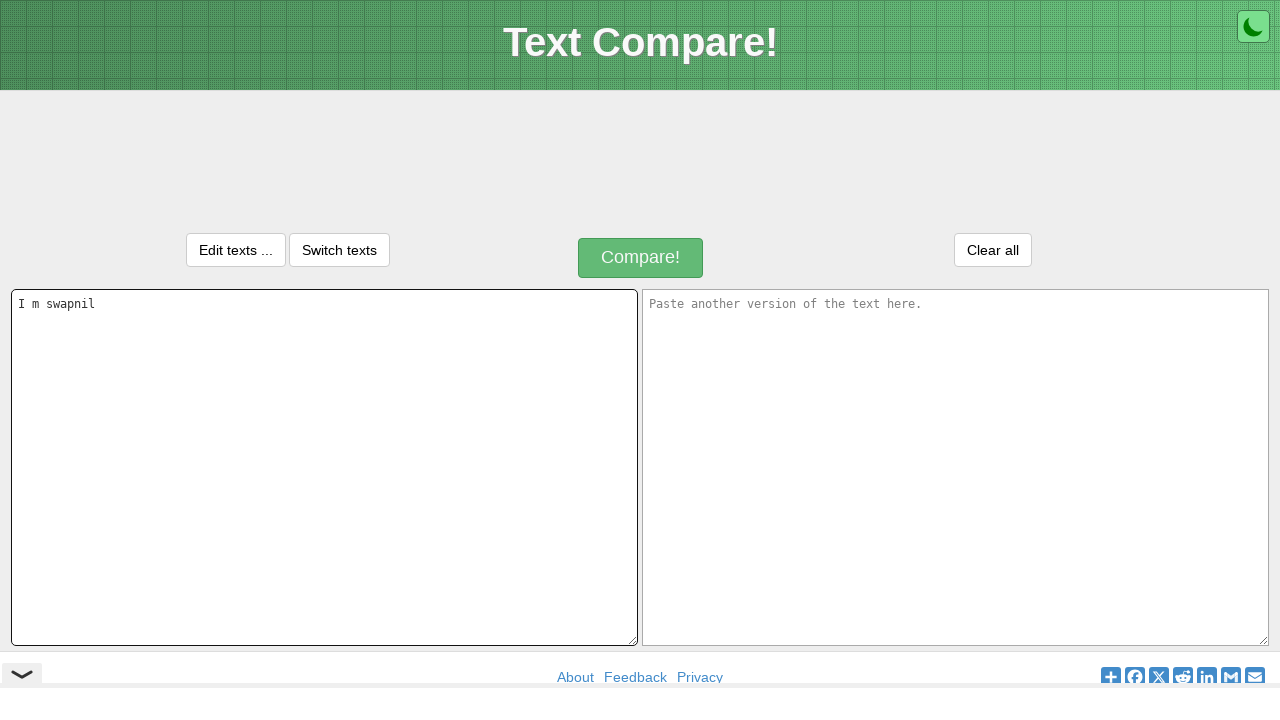

Selected all text in first textarea using Ctrl+A
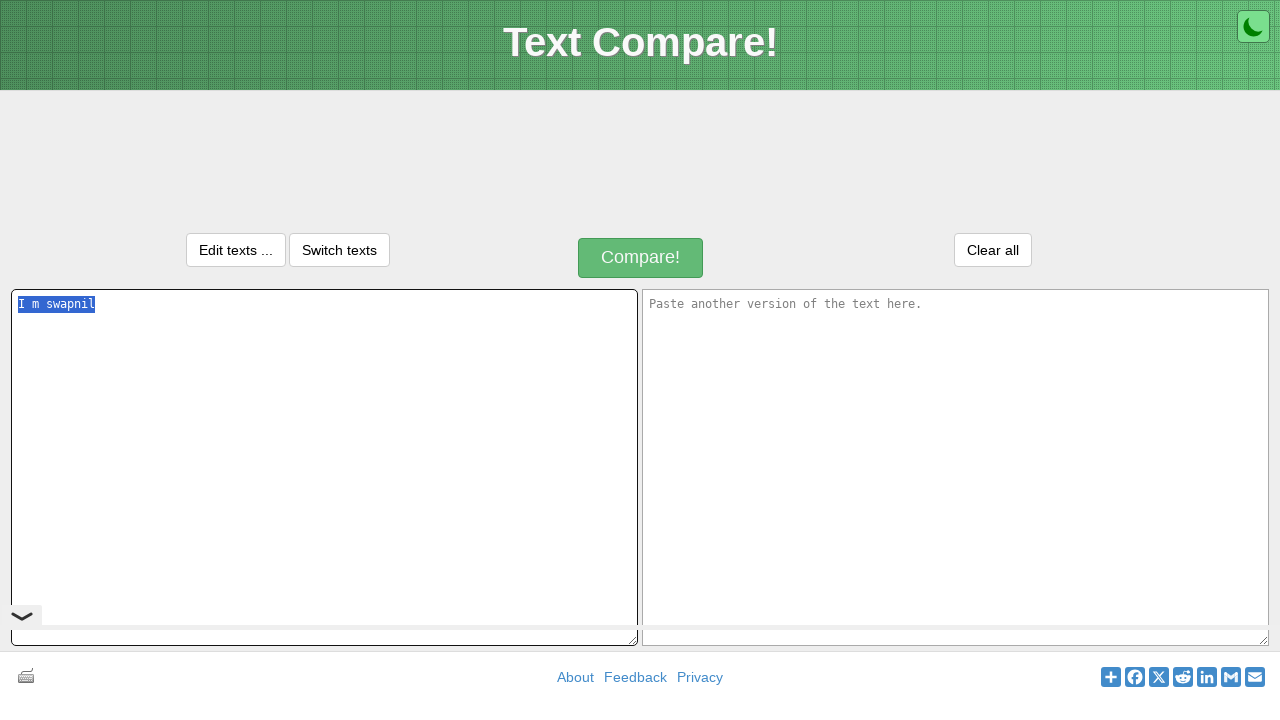

Copied selected text using Ctrl+C
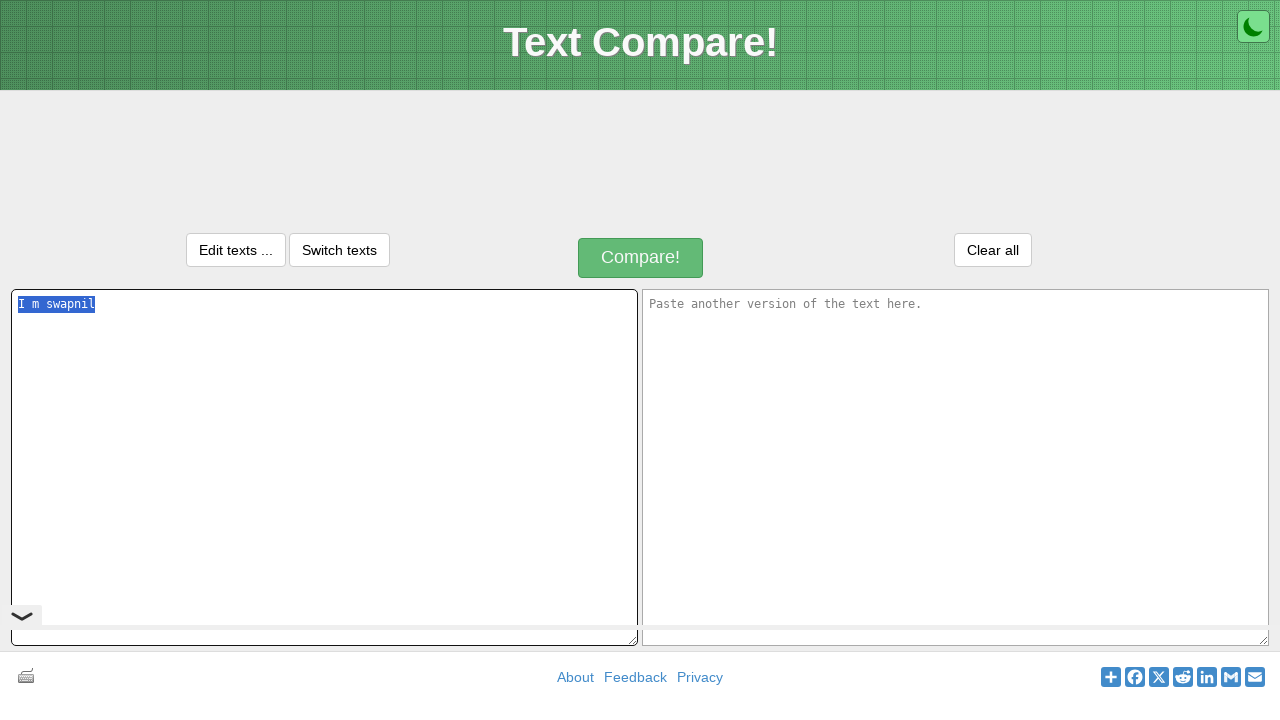

Moved to next field using Tab key
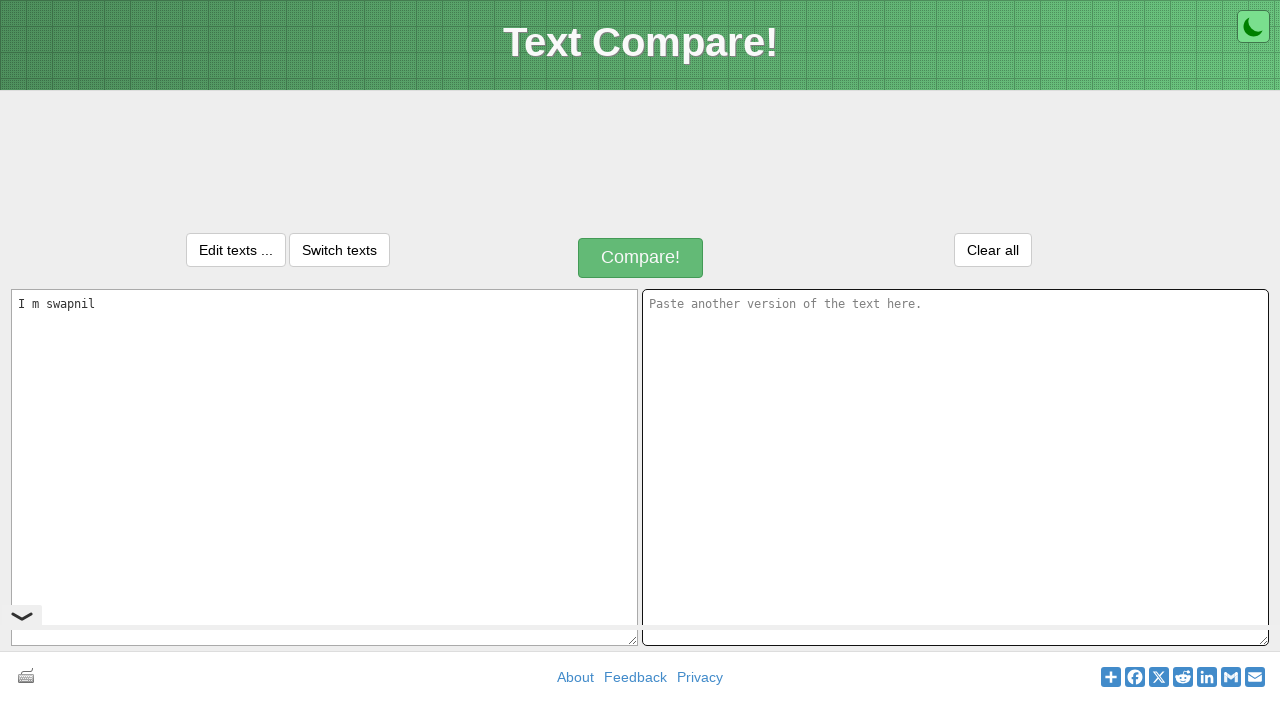

Pasted copied text into second field using Ctrl+V
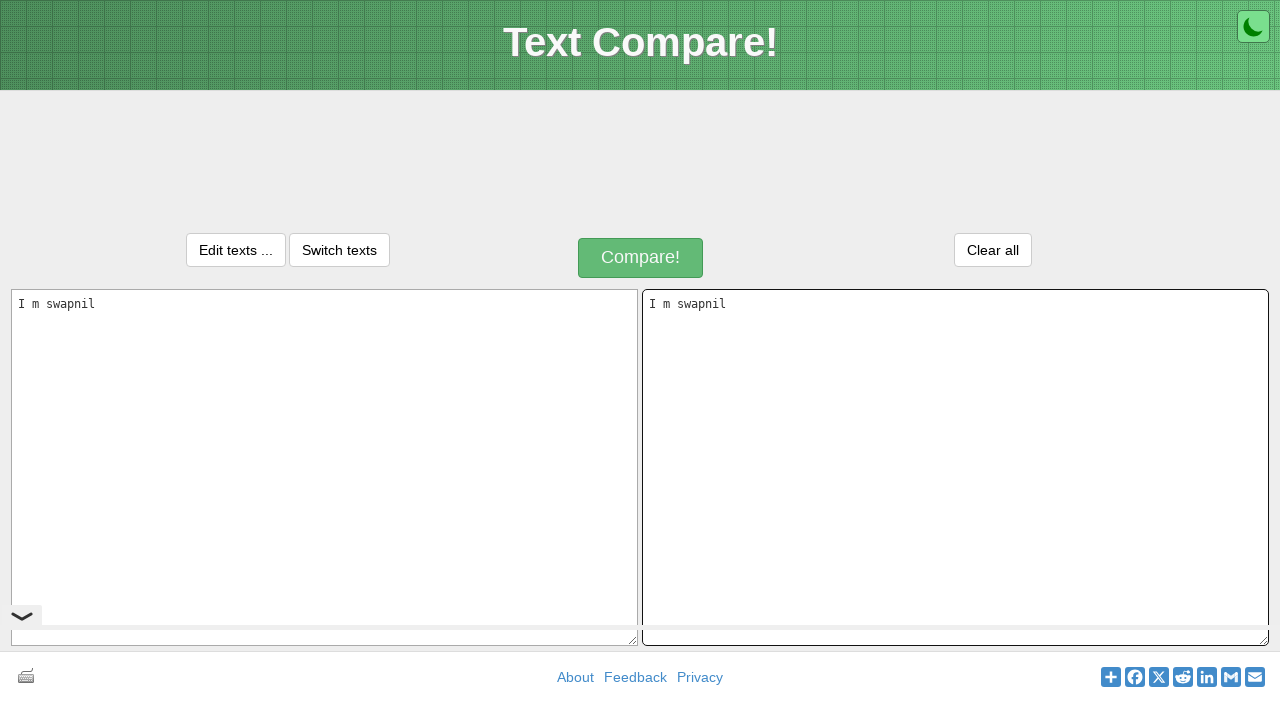

Waited 1 second to see paste result
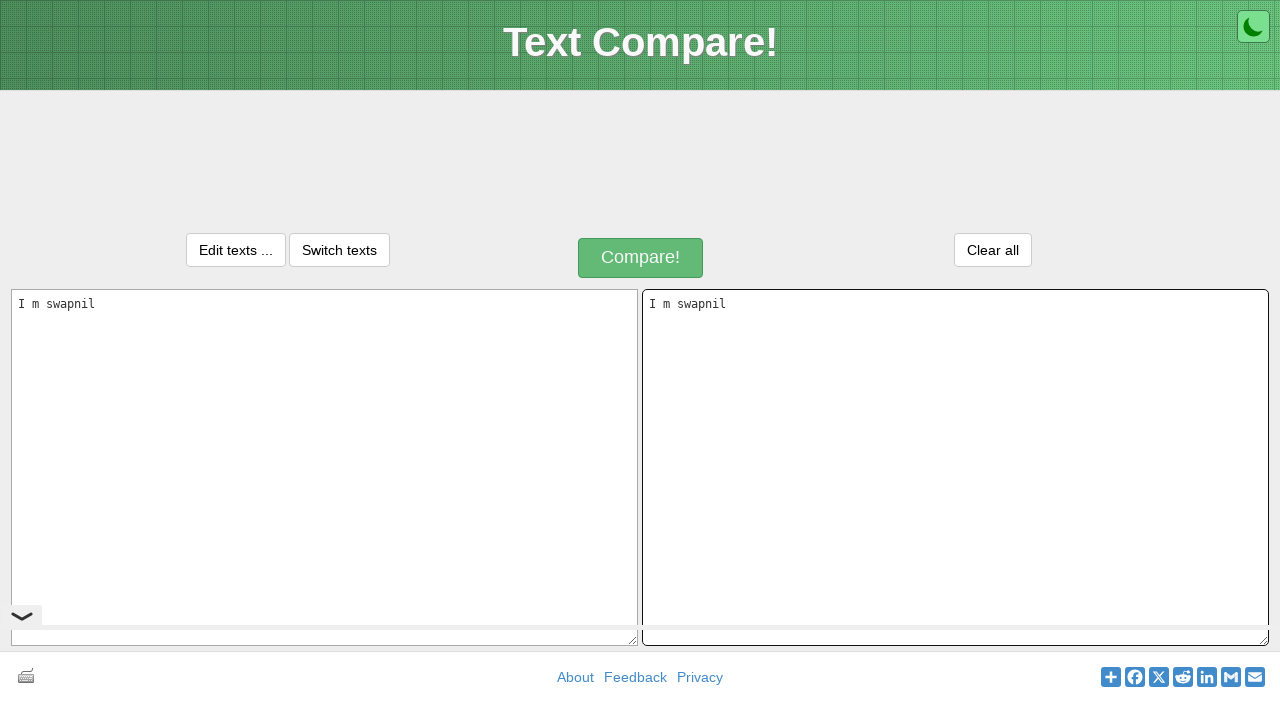

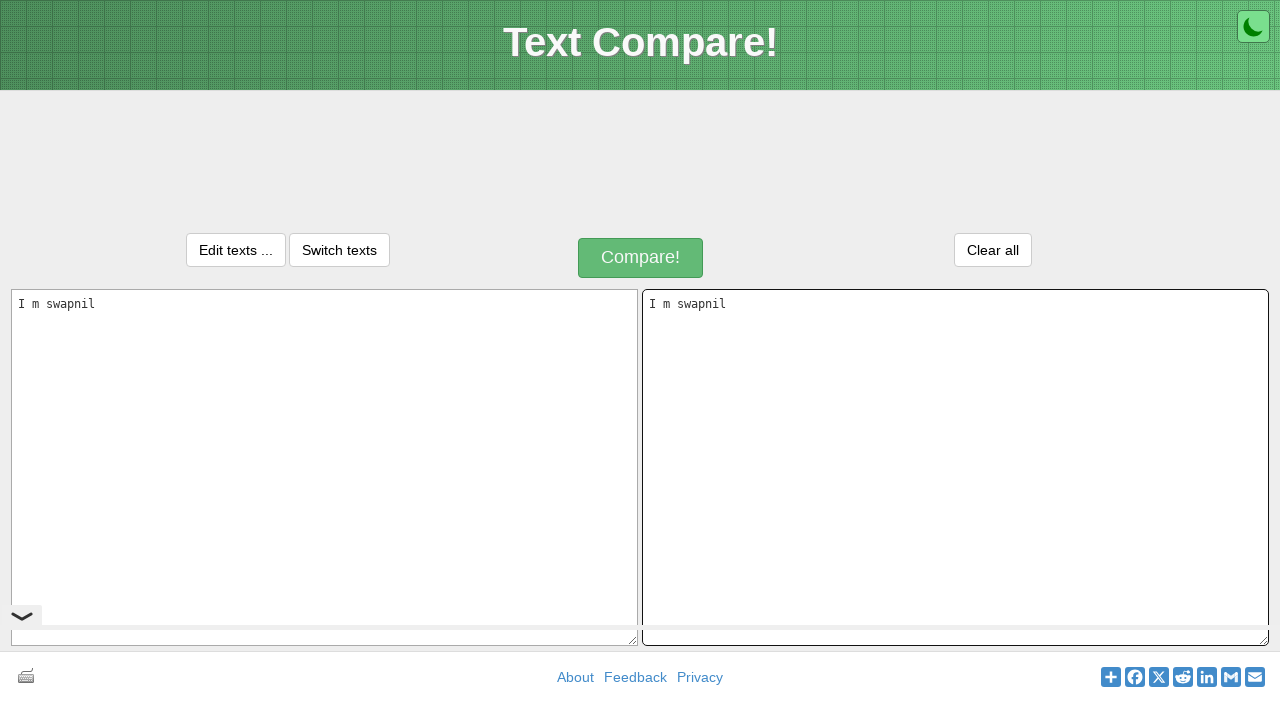